Navigates to the GeeksforGeeks tutorial website

Starting URL: https://www.geeksforgeeks.org/

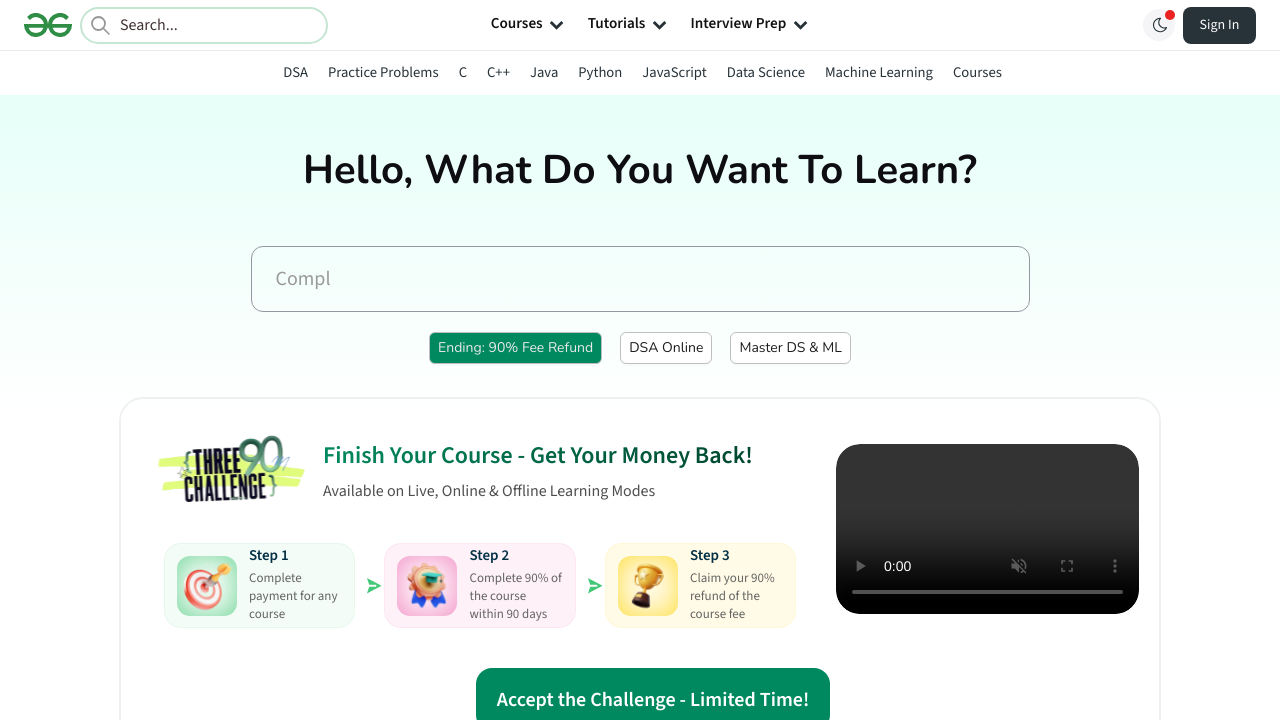

Waited for GeeksforGeeks page to fully load (networkidle)
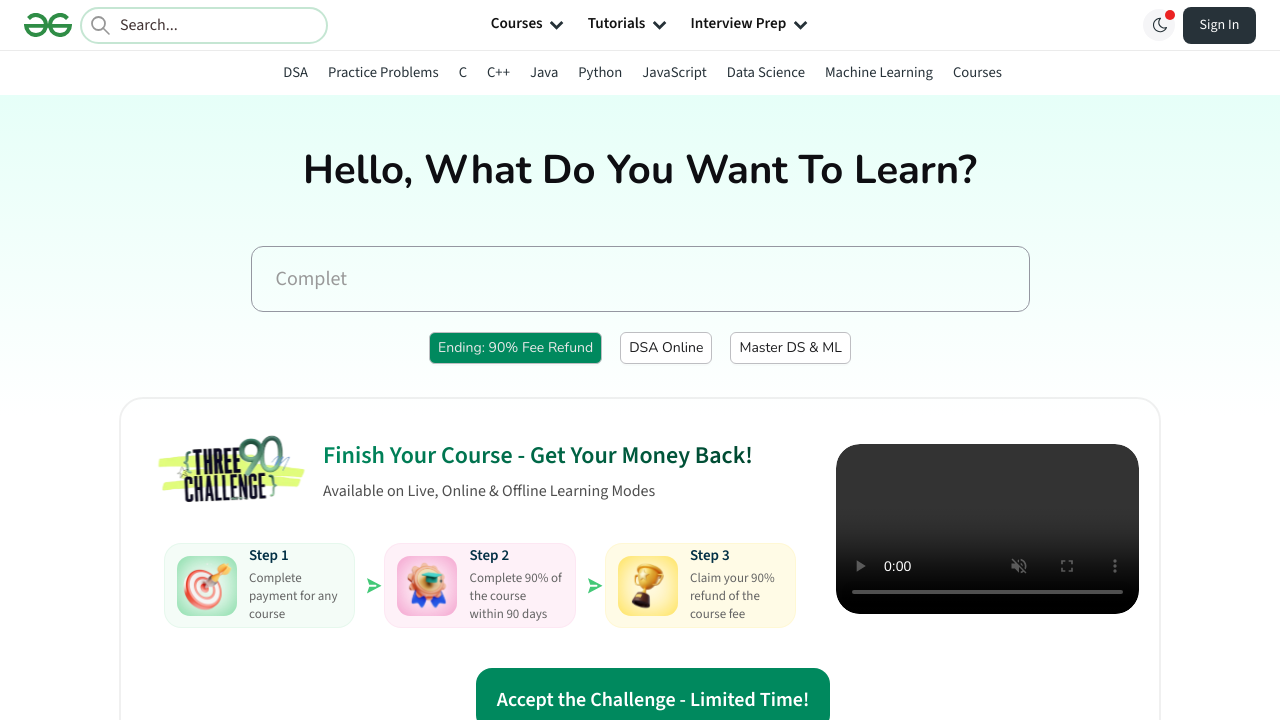

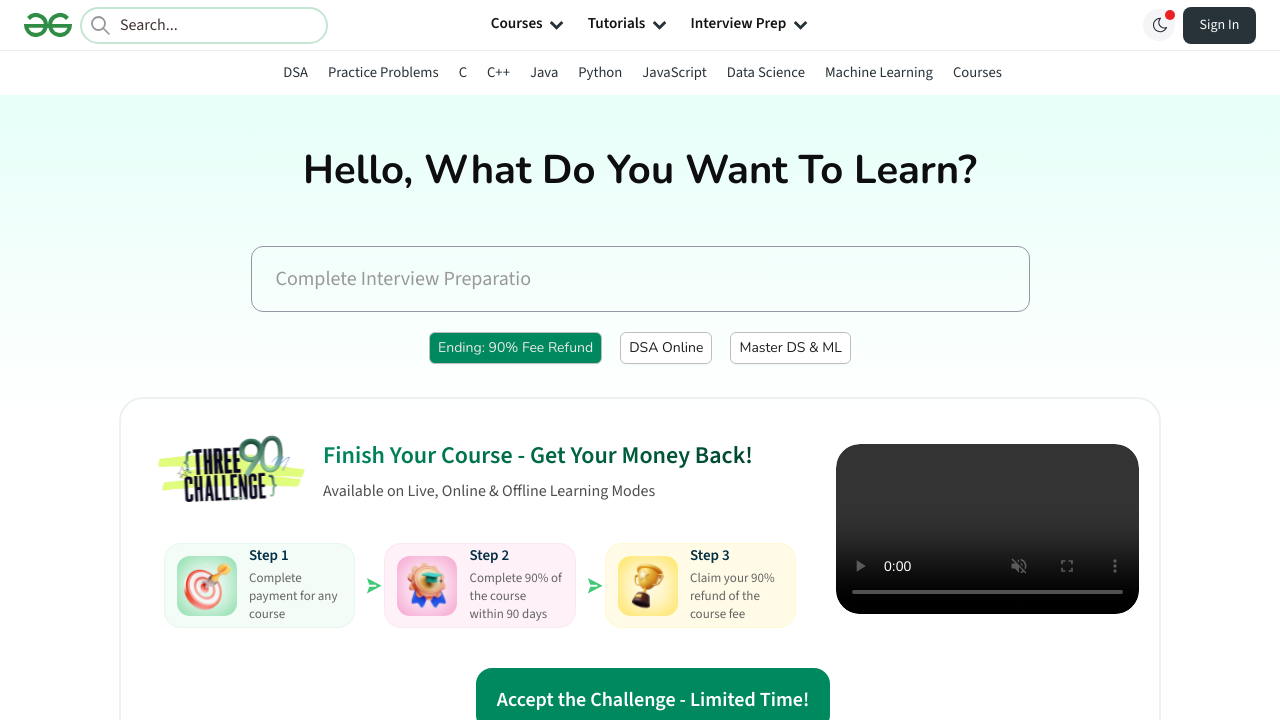